Tests various JavaScript alert interactions including simple alerts, confirmation dialogs, and prompt dialogs on a demo page

Starting URL: https://demoqa.com/alerts

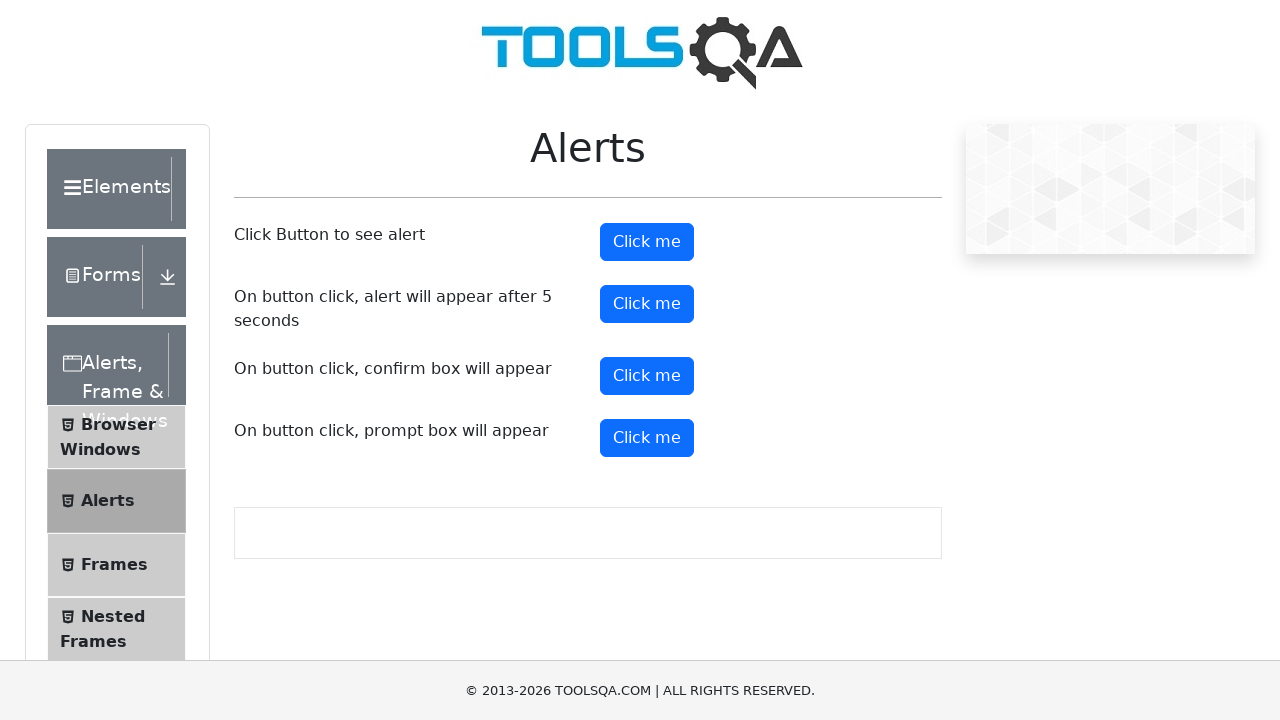

Clicked the alert button to trigger simple alert at (647, 242) on #alertButton
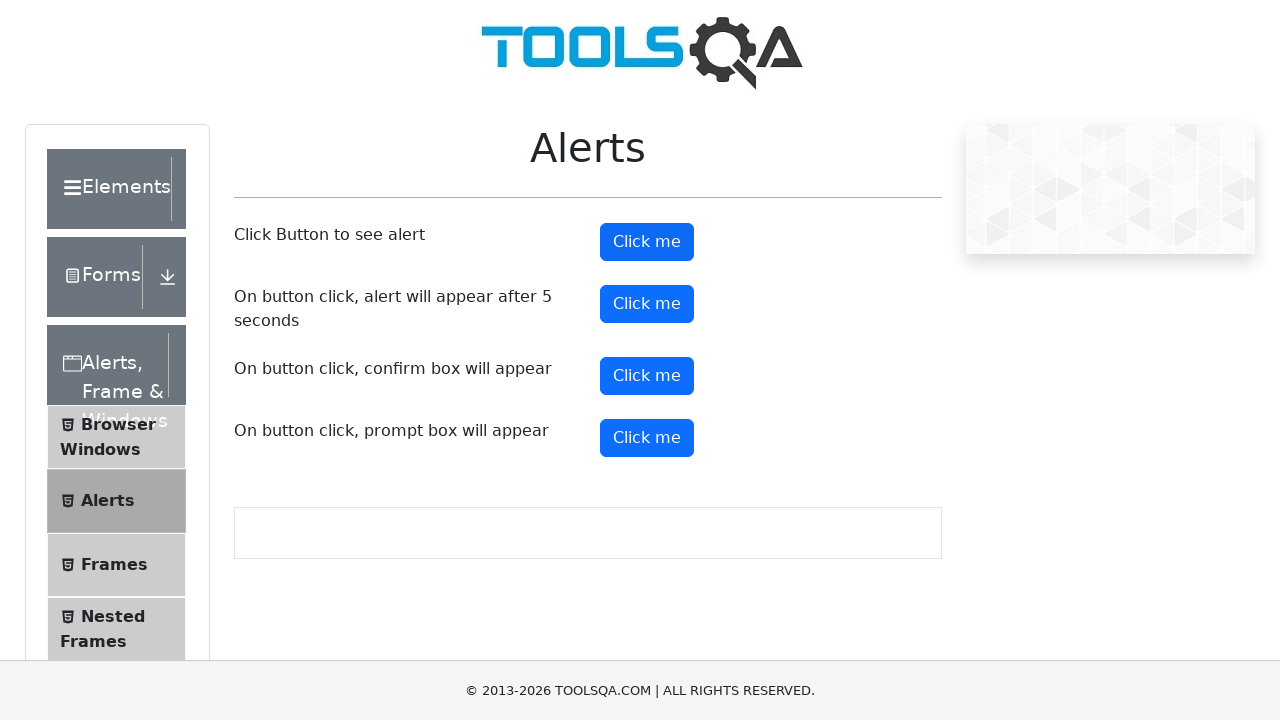

Set up handler for simple alert and accepted it
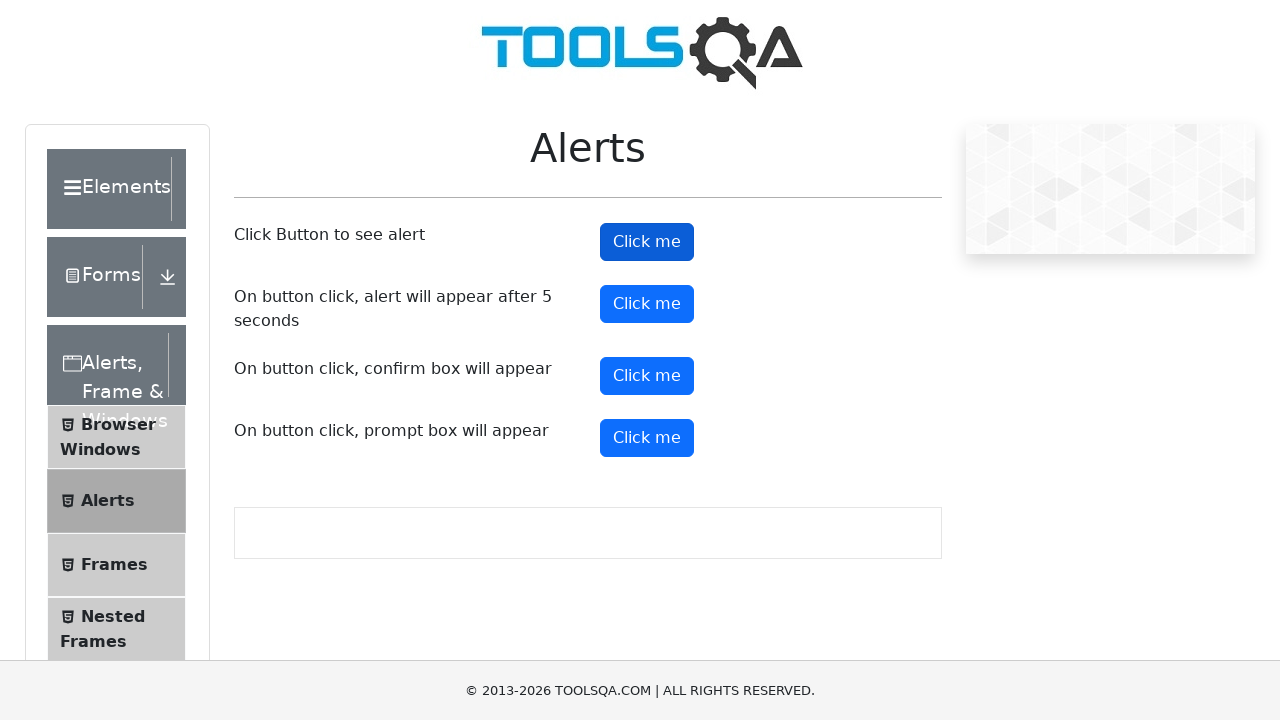

Registered handler for confirmation dialog
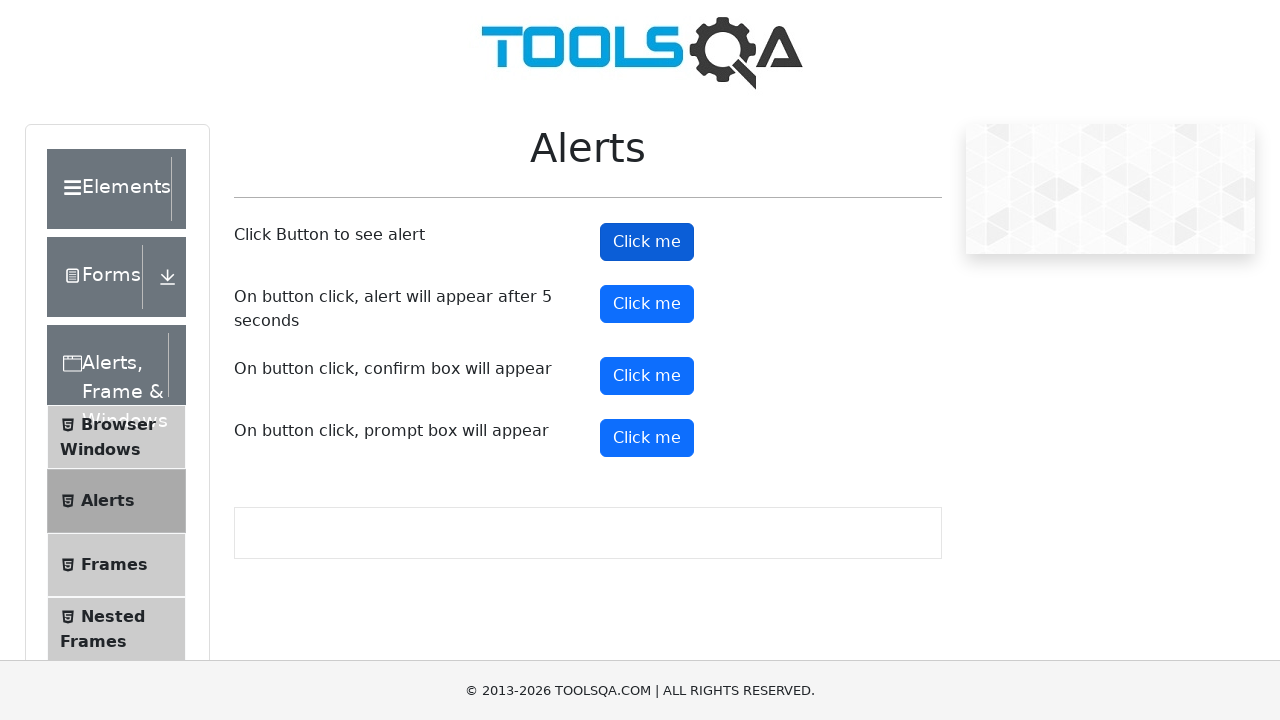

Clicked the confirm button to trigger confirmation dialog at (647, 376) on #confirmButton
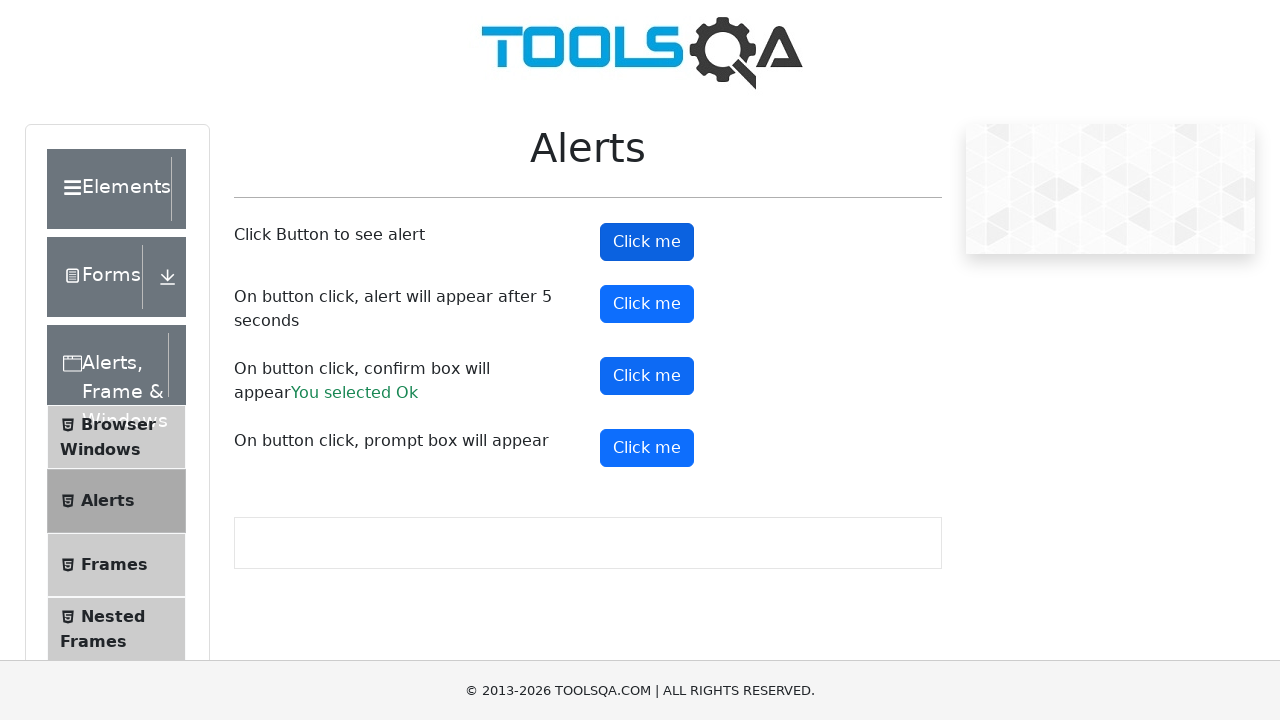

Registered handler for prompt dialog
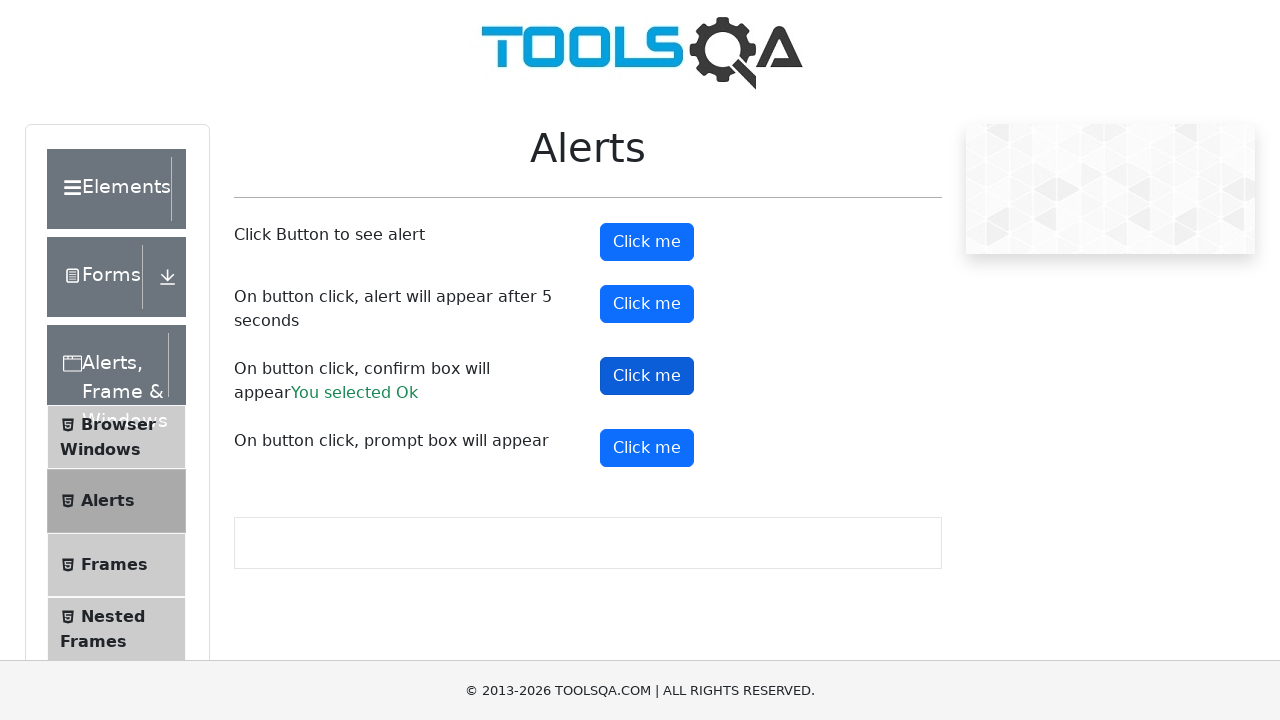

Clicked the prompt button to trigger prompt dialog and entered text response at (647, 448) on #promtButton
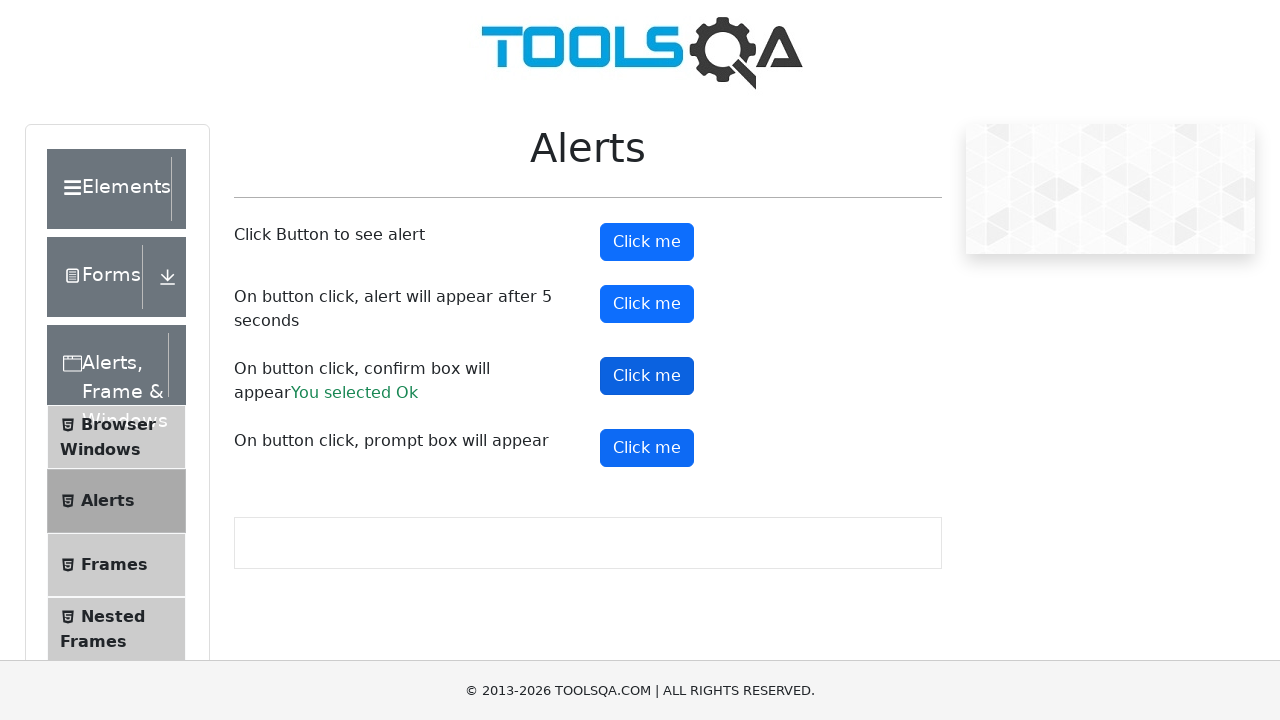

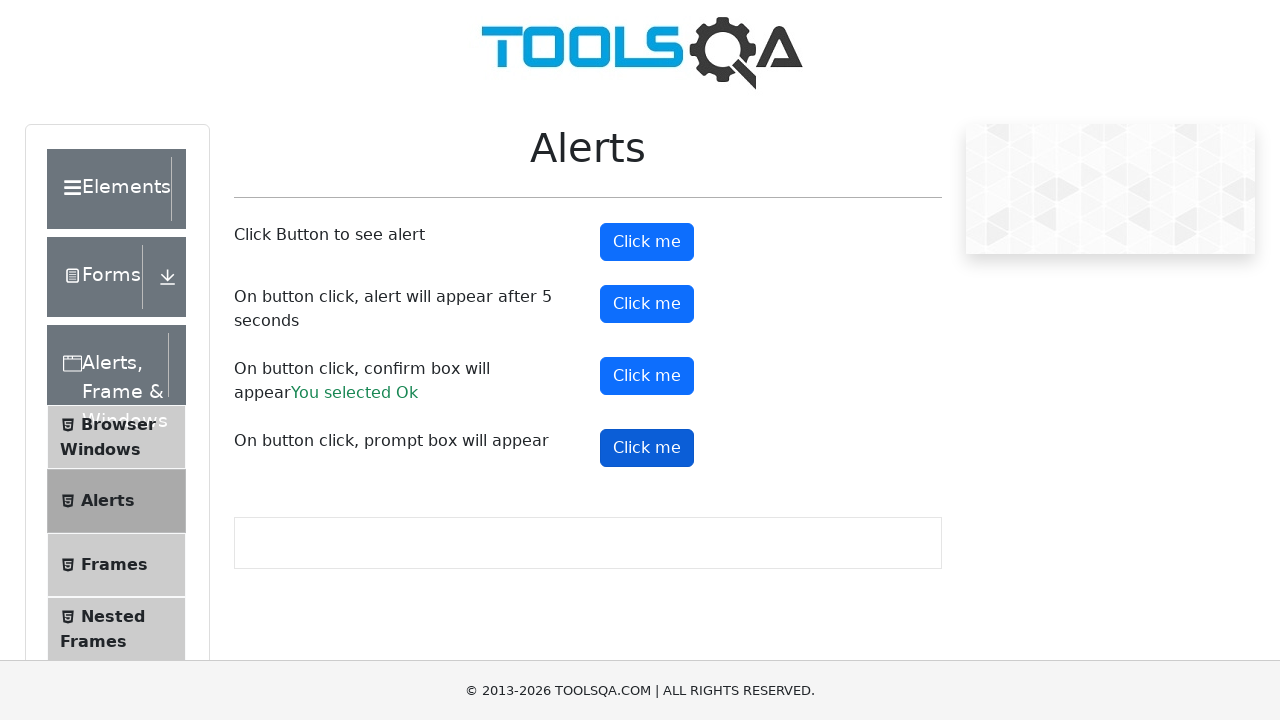